Navigates to the Demoblaze store website and validates that the page URL contains the expected text, confirming the correct page has loaded.

Starting URL: https://www.demoblaze.com/

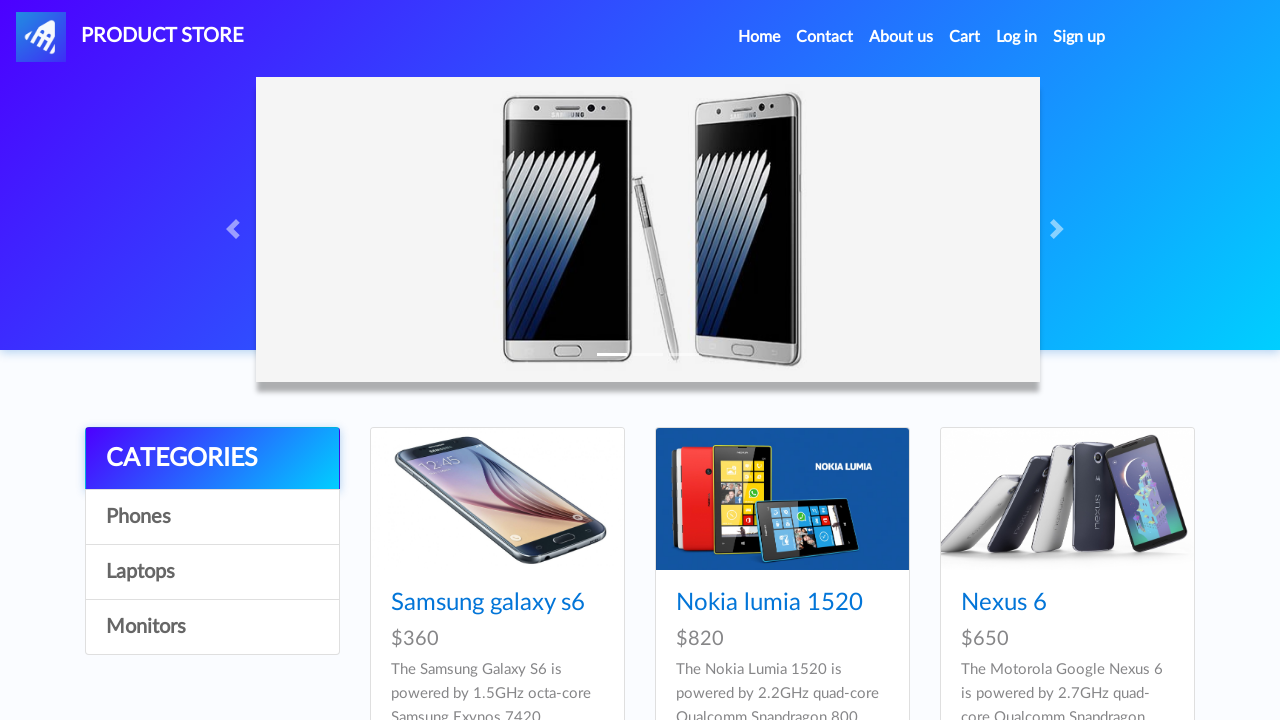

Navigated to Demoblaze store website
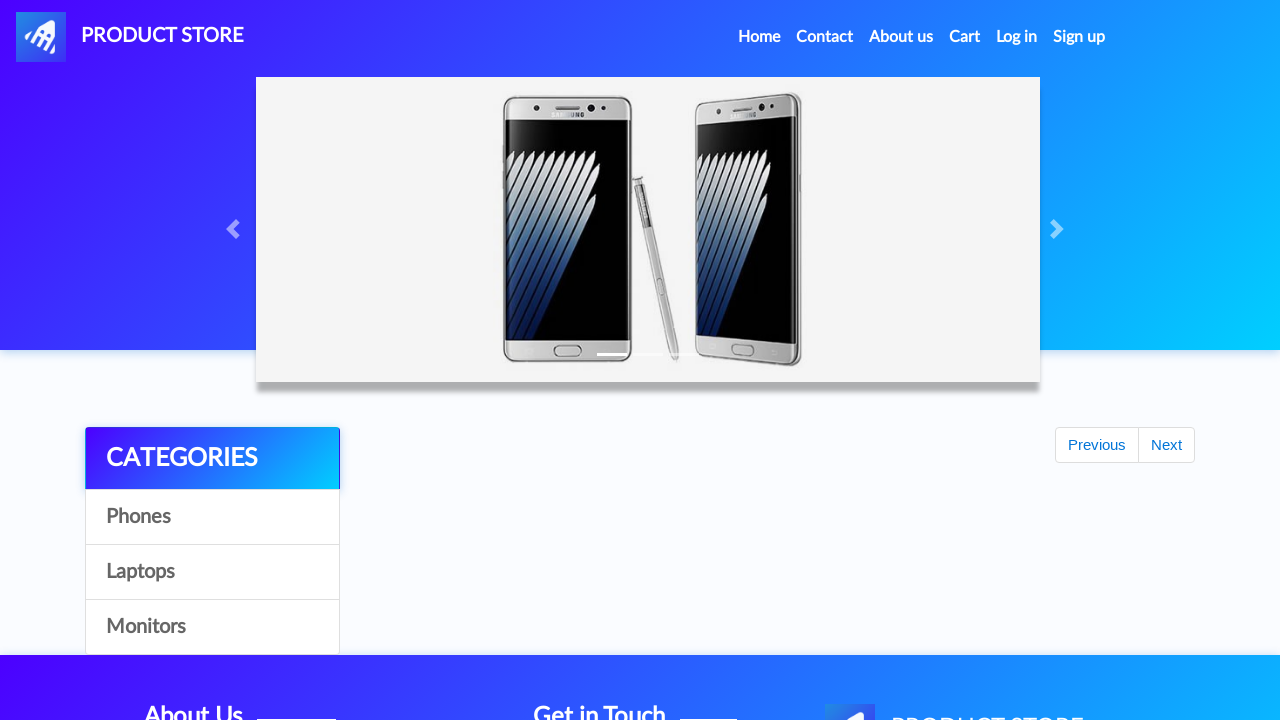

Page loaded completely (domcontentloaded)
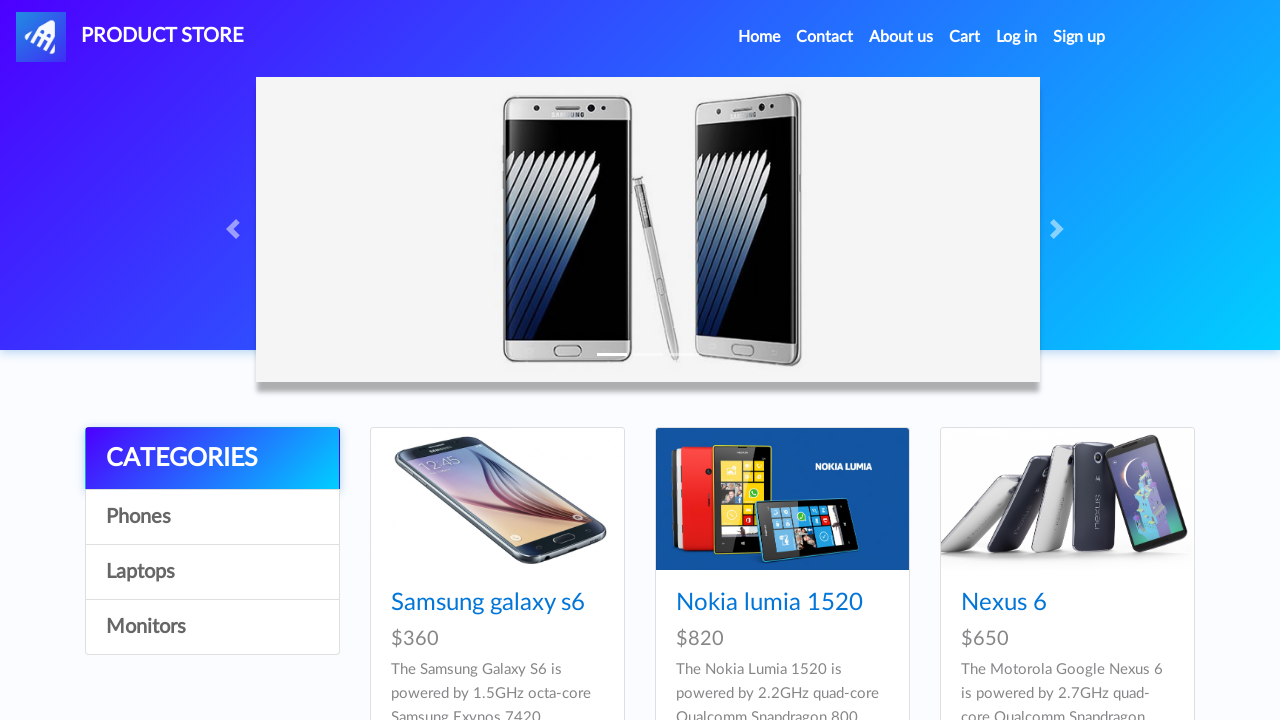

Retrieved current URL: https://www.demoblaze.com/
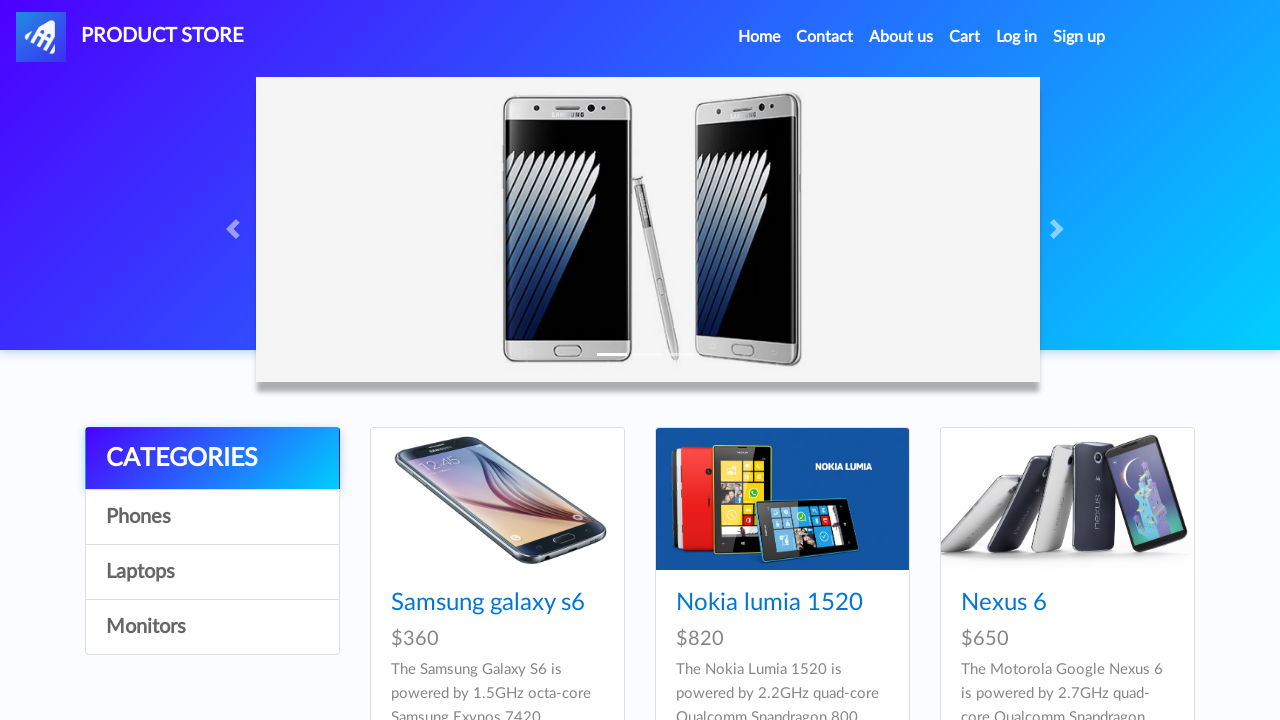

Validated that URL contains 'demoblaze' - correct page loaded
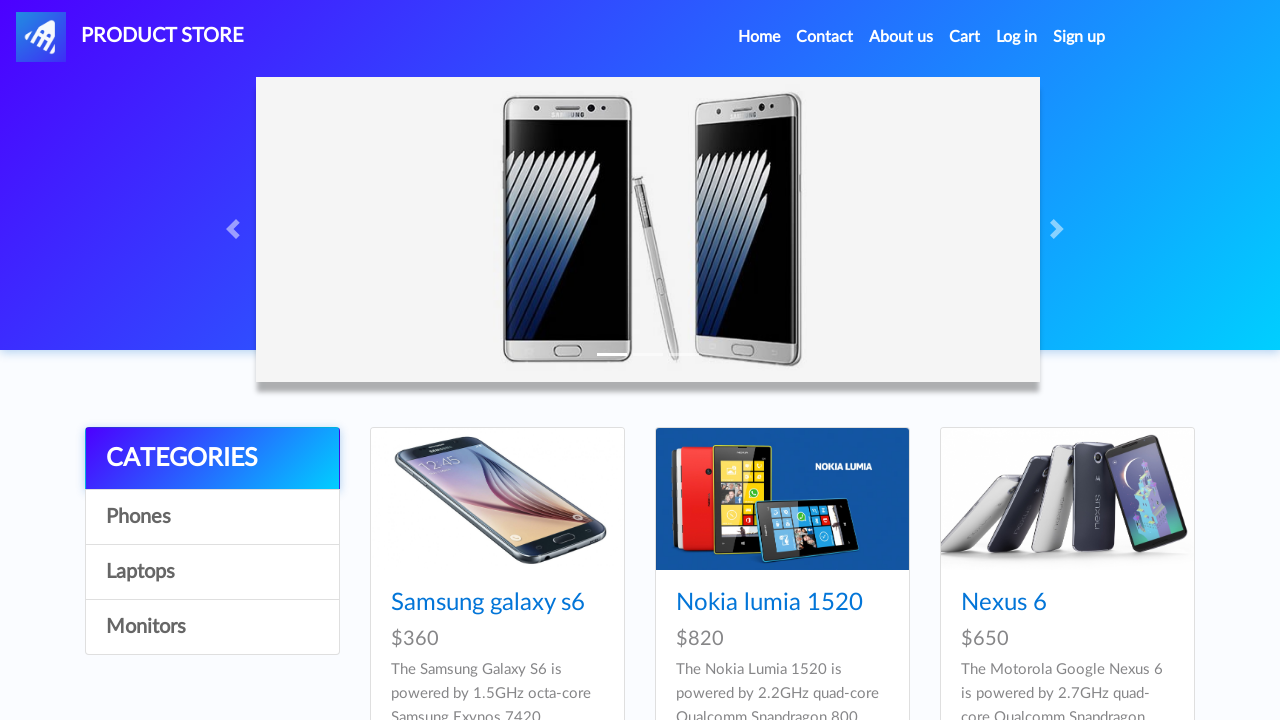

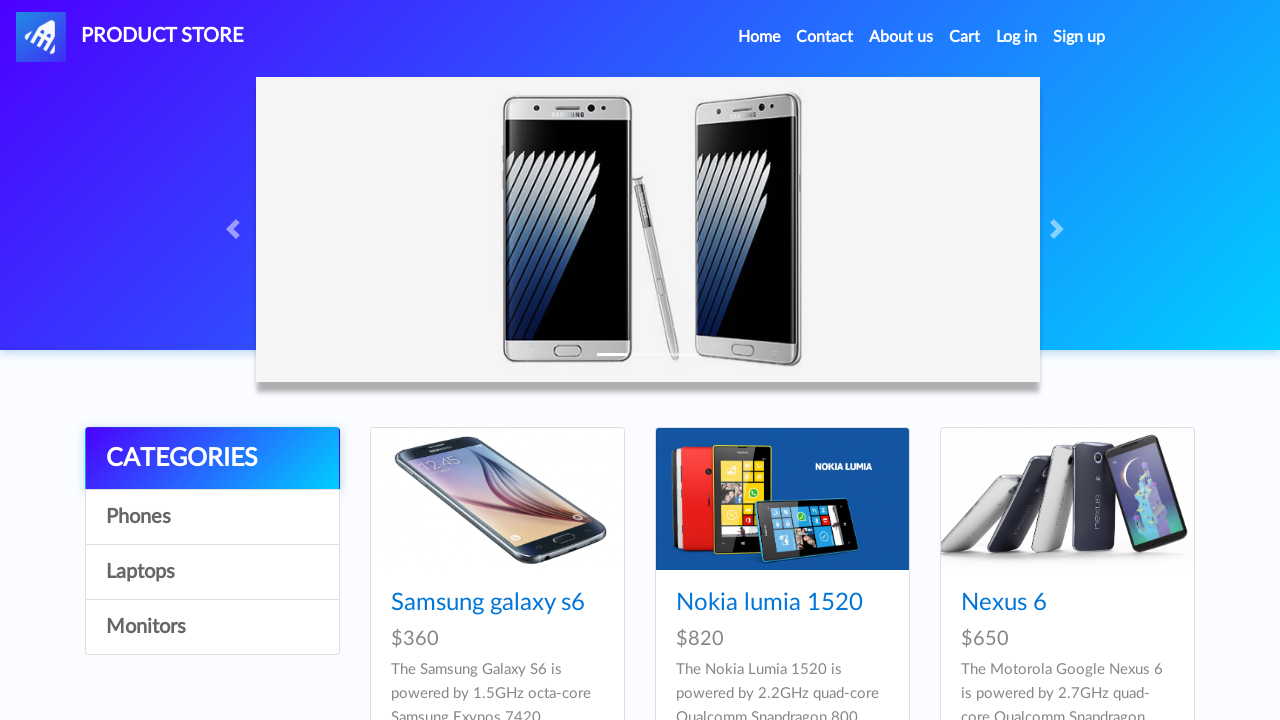